Tests filtering to display only active (incomplete) items and navigating with browser back button

Starting URL: https://demo.playwright.dev/todomvc

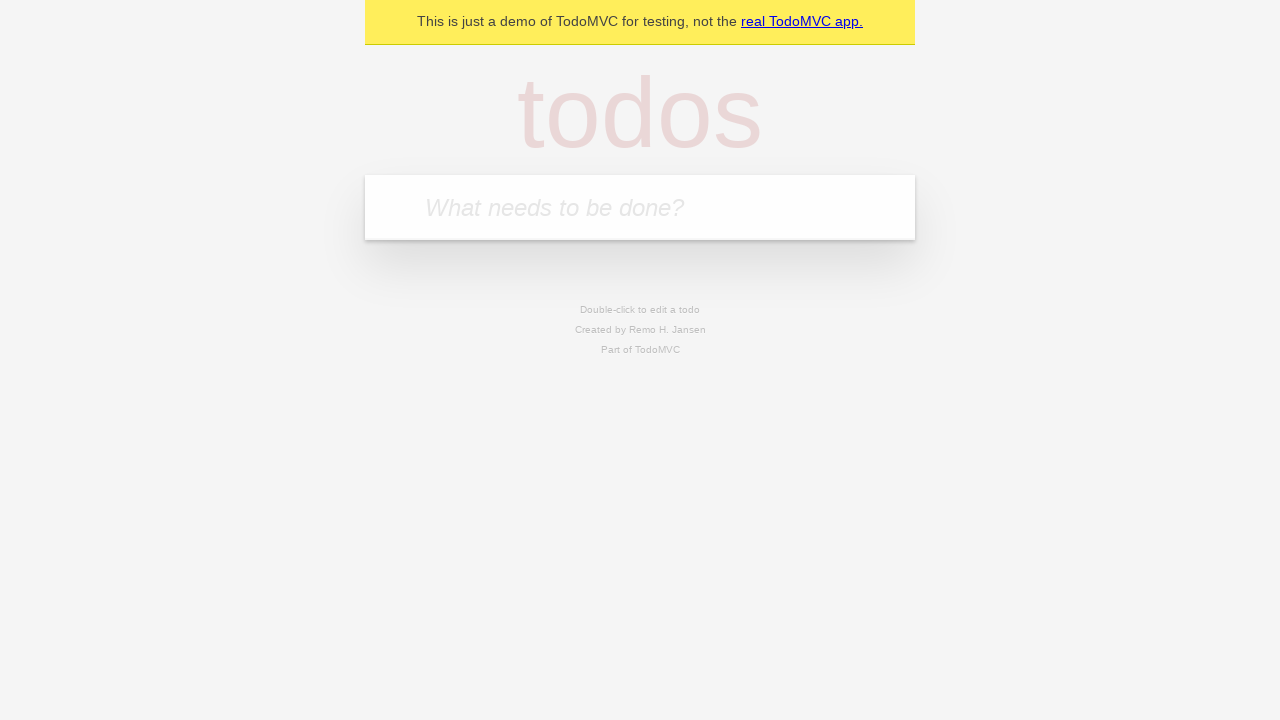

Filled todo input with 'buy some cheese' on internal:attr=[placeholder="What needs to be done?"i]
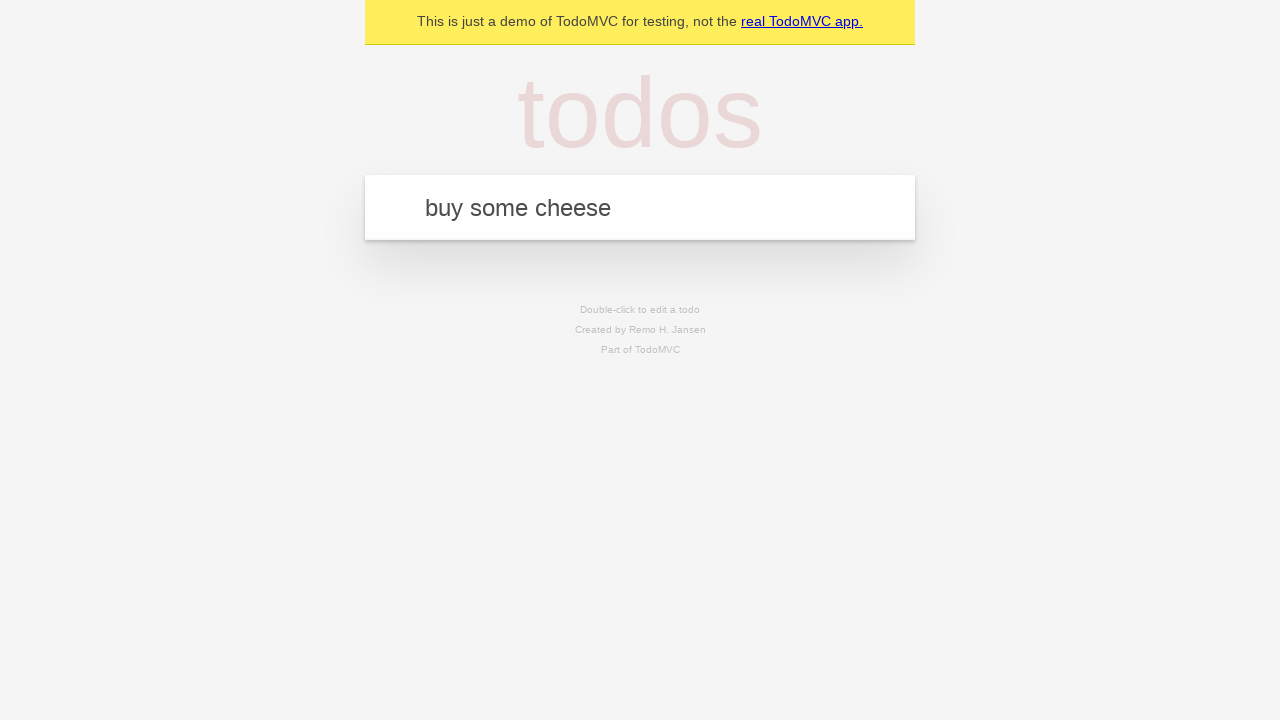

Pressed Enter to create first todo item on internal:attr=[placeholder="What needs to be done?"i]
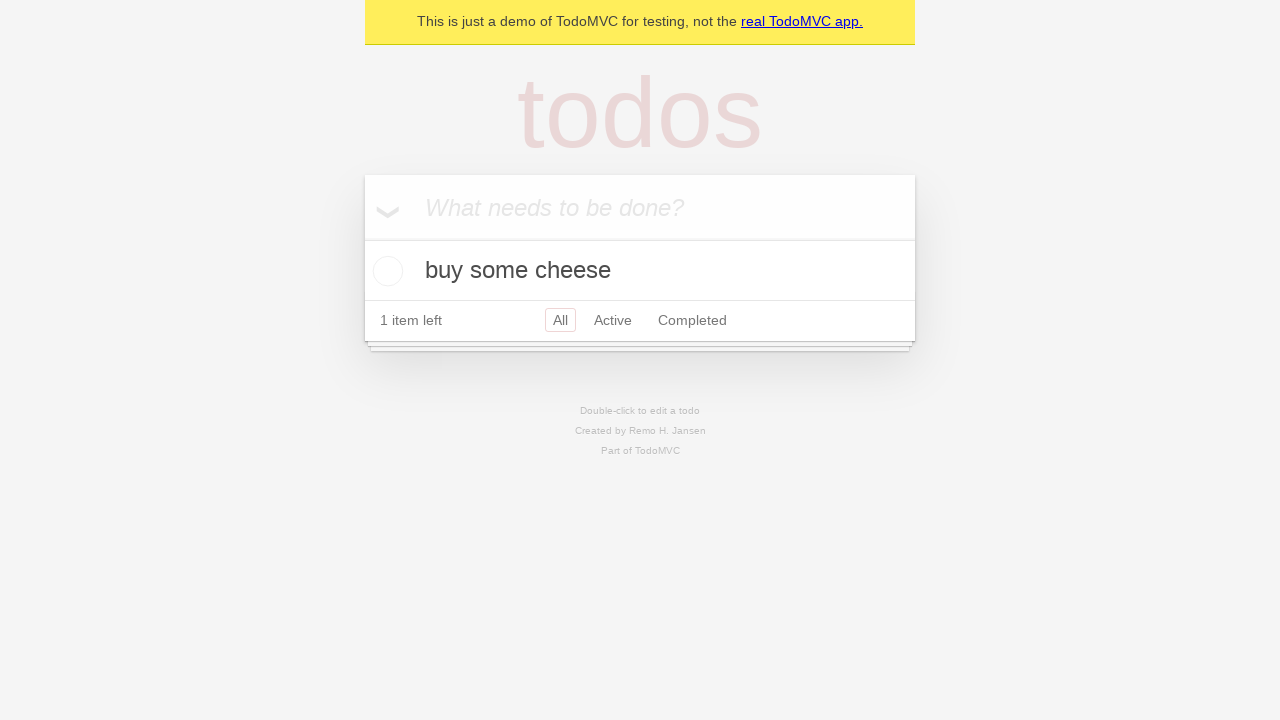

Filled todo input with 'feed the cat' on internal:attr=[placeholder="What needs to be done?"i]
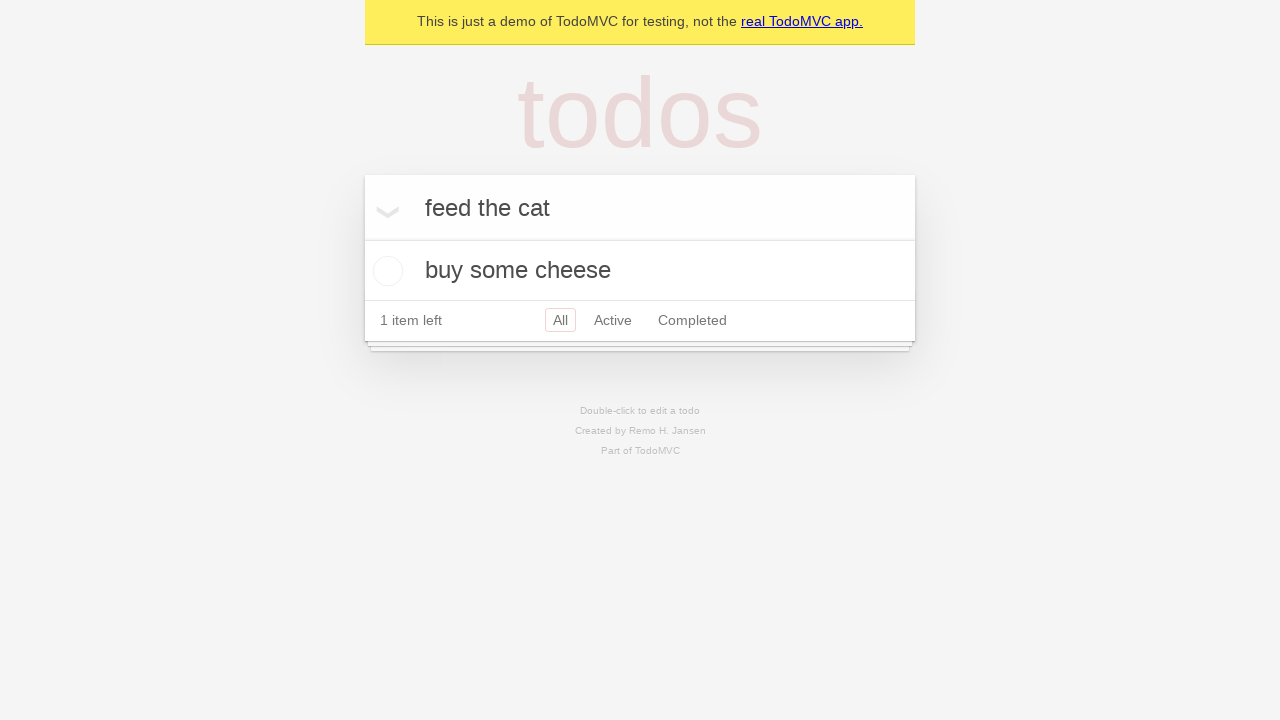

Pressed Enter to create second todo item on internal:attr=[placeholder="What needs to be done?"i]
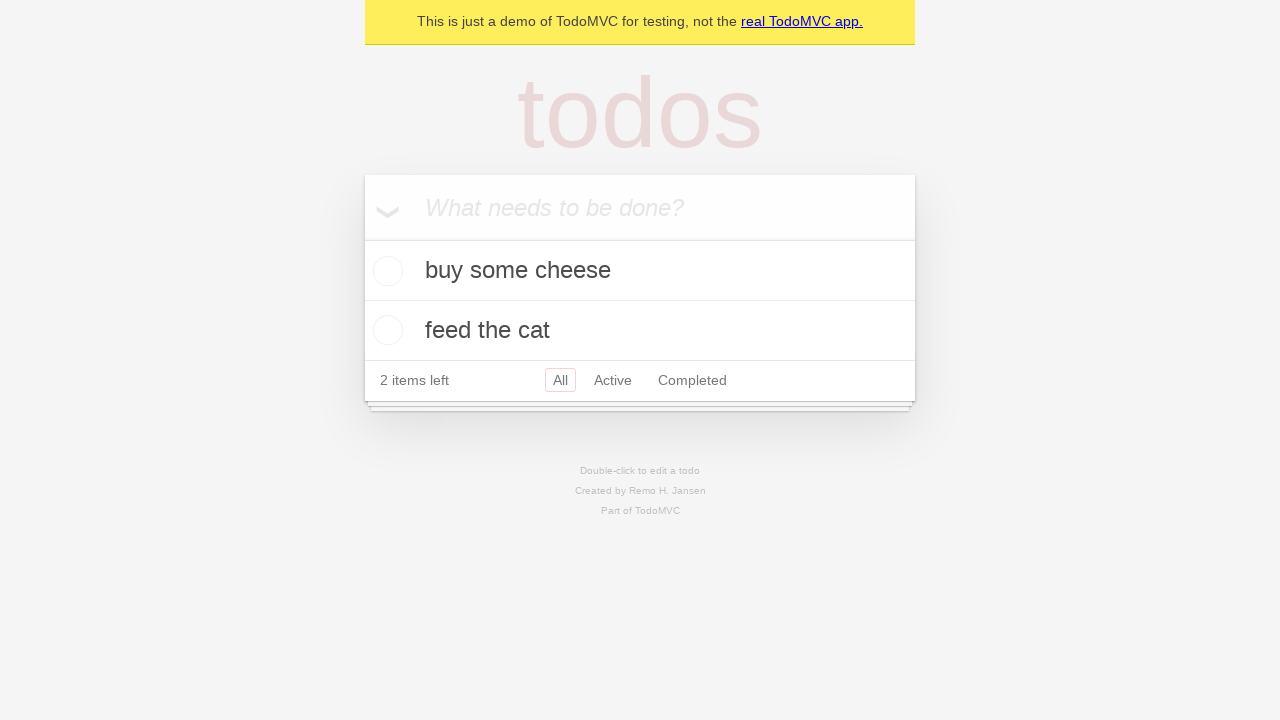

Filled todo input with 'book a doctors appointment' on internal:attr=[placeholder="What needs to be done?"i]
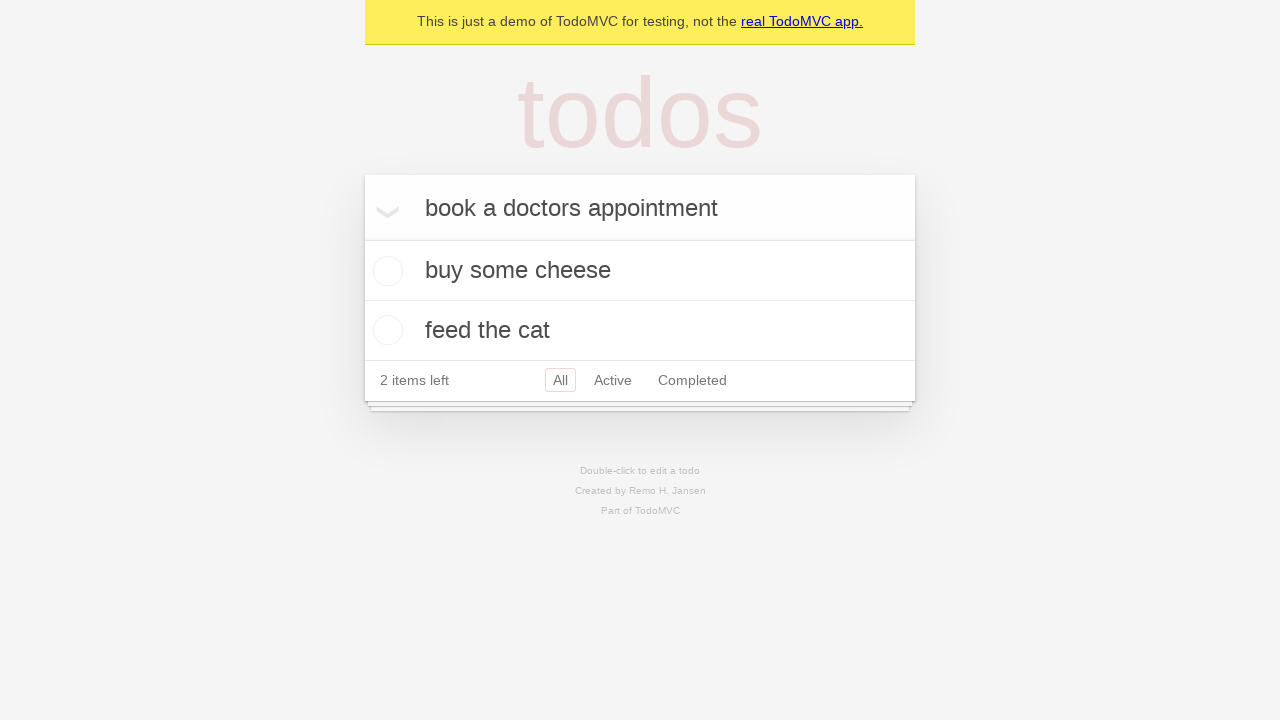

Pressed Enter to create third todo item on internal:attr=[placeholder="What needs to be done?"i]
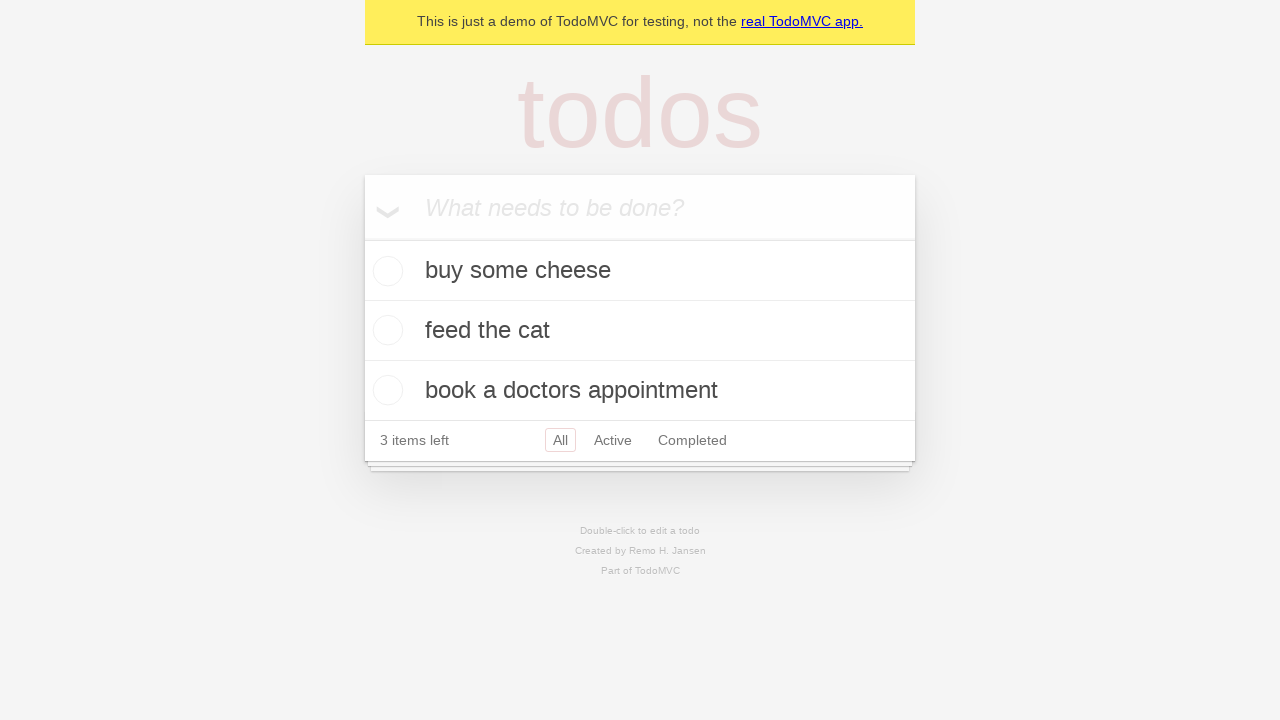

Checked the second todo item to mark it as complete at (385, 330) on internal:testid=[data-testid="todo-item"s] >> nth=1 >> internal:role=checkbox
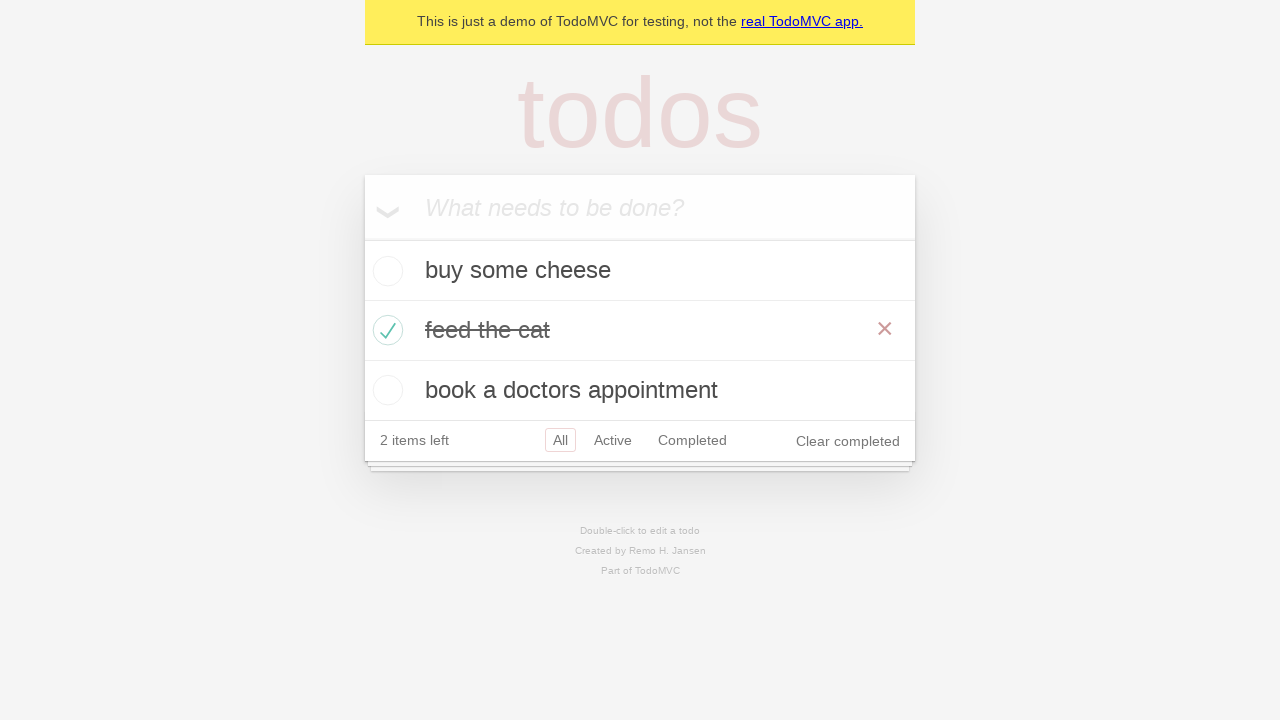

Clicked Active filter to display only incomplete items at (613, 440) on internal:role=link[name="Active"i]
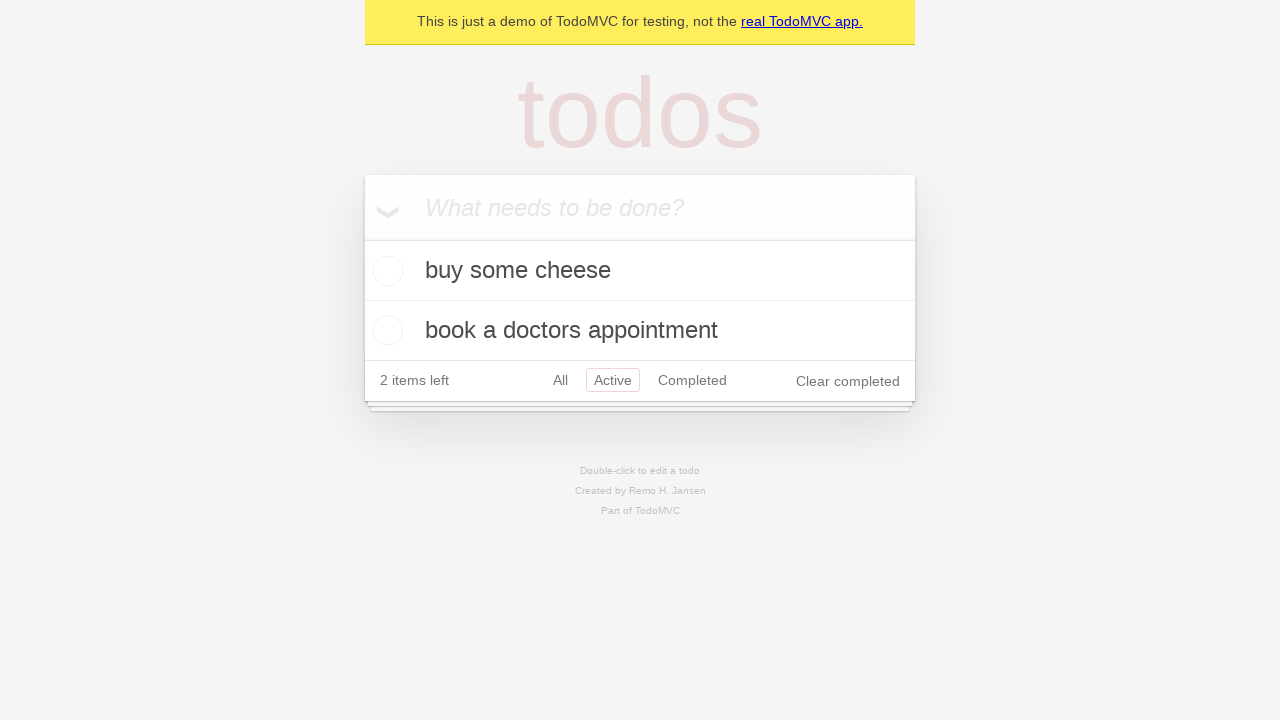

Waited for filtered todo items to load
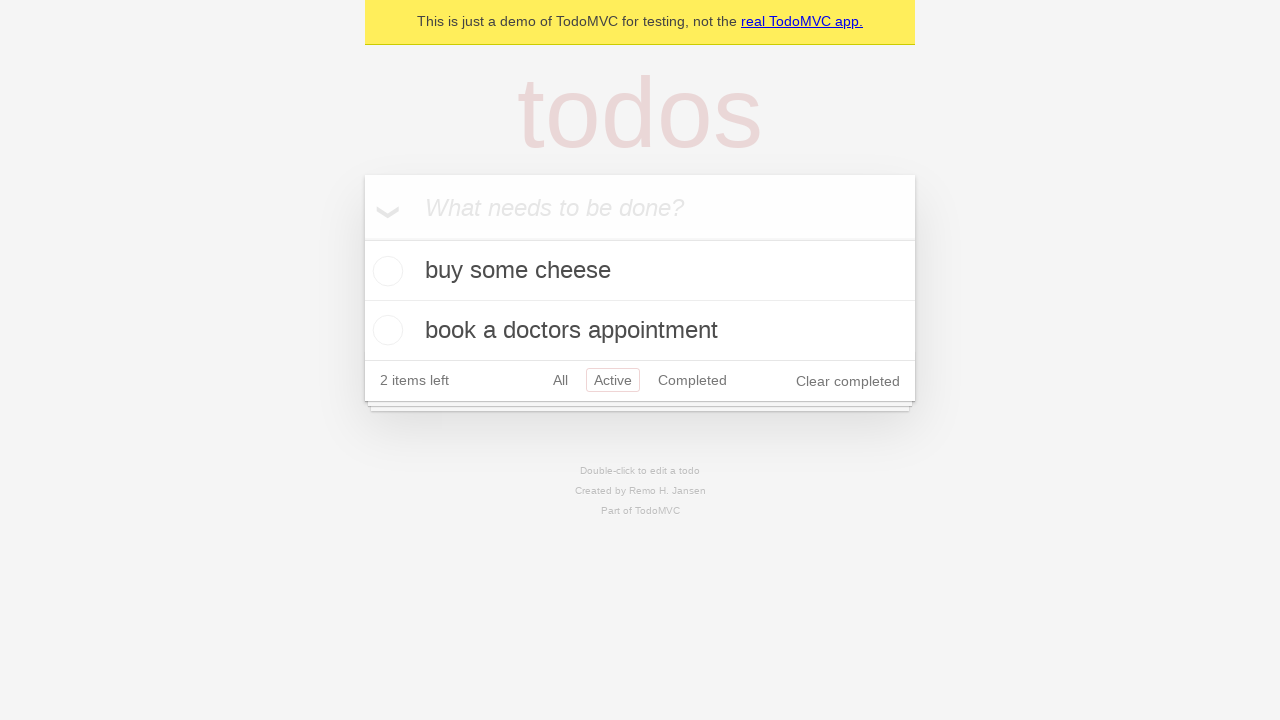

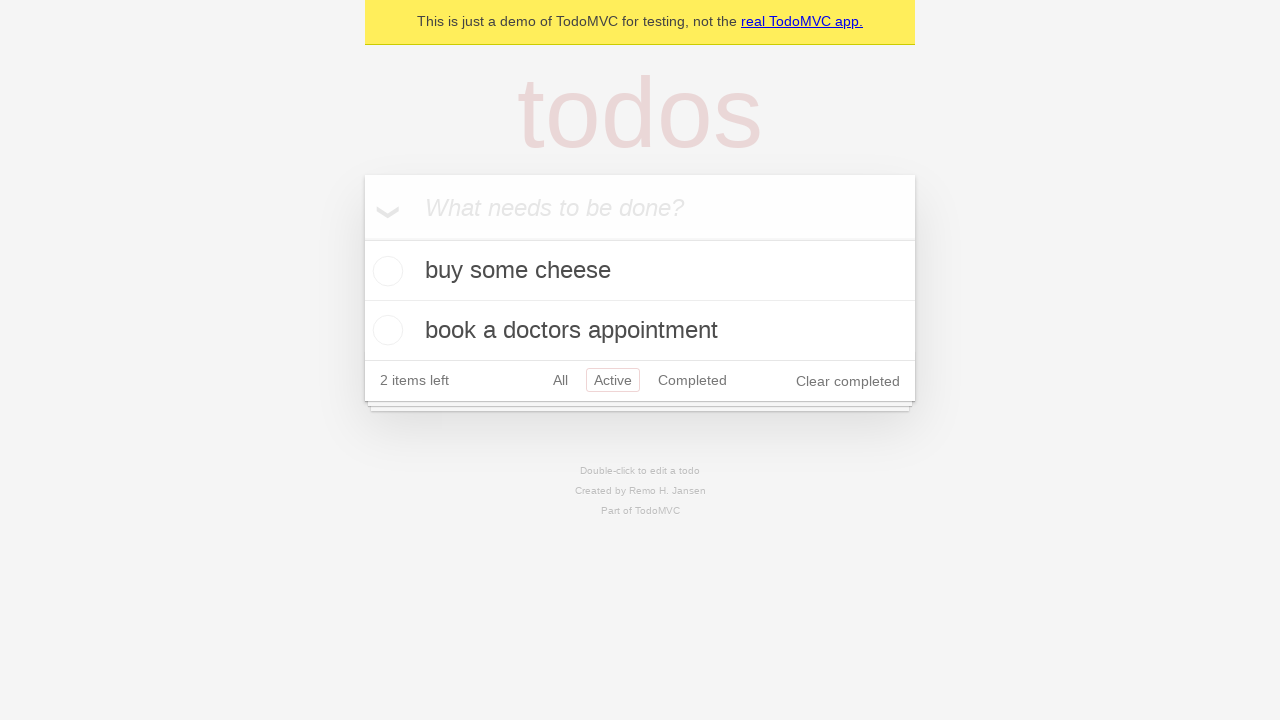